Navigates to OrangeHRM demo site and verifies the page title matches the expected value

Starting URL: https://opensource-demo.orangehrmlive.com/

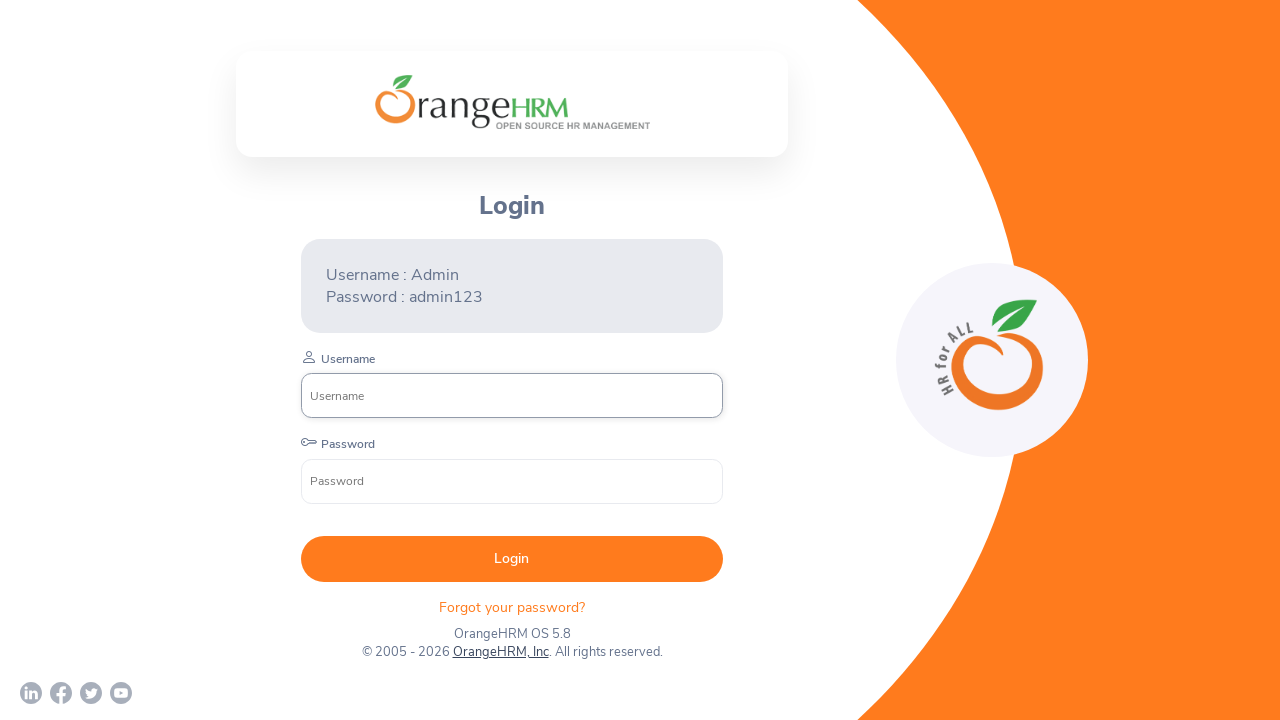

Retrieved page title
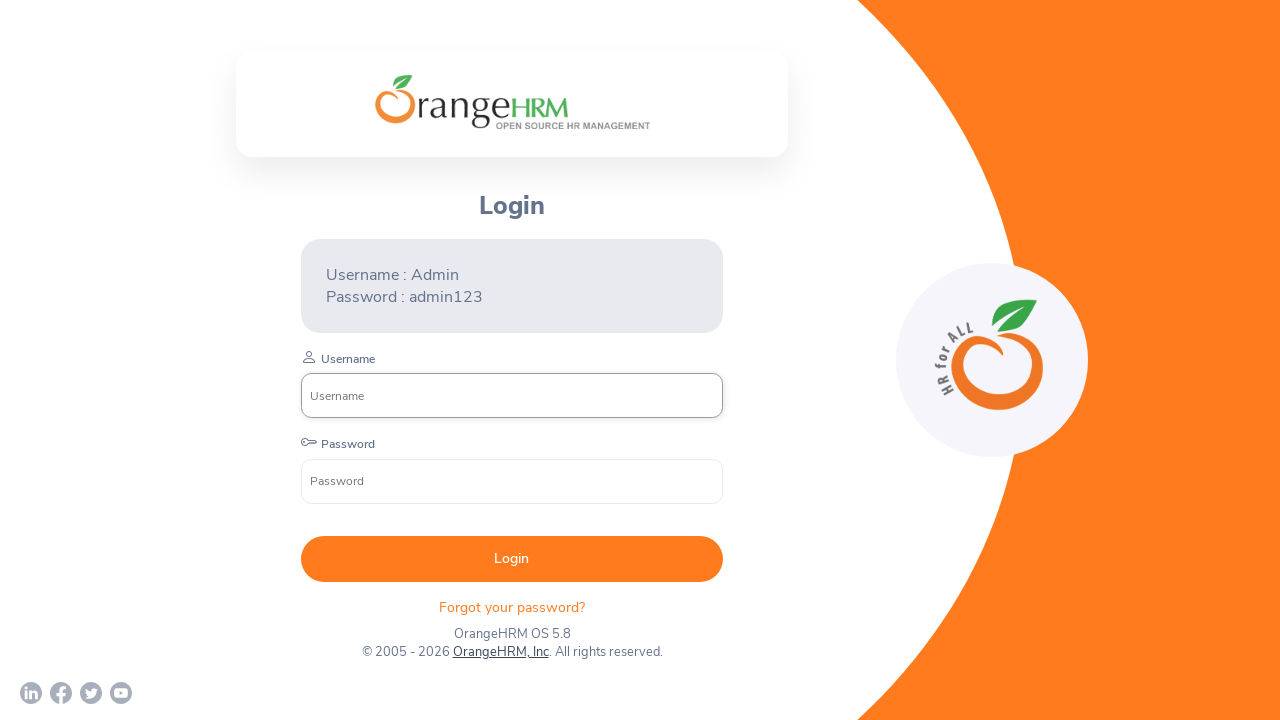

Verified page title matches expected value 'OrangeHRM'
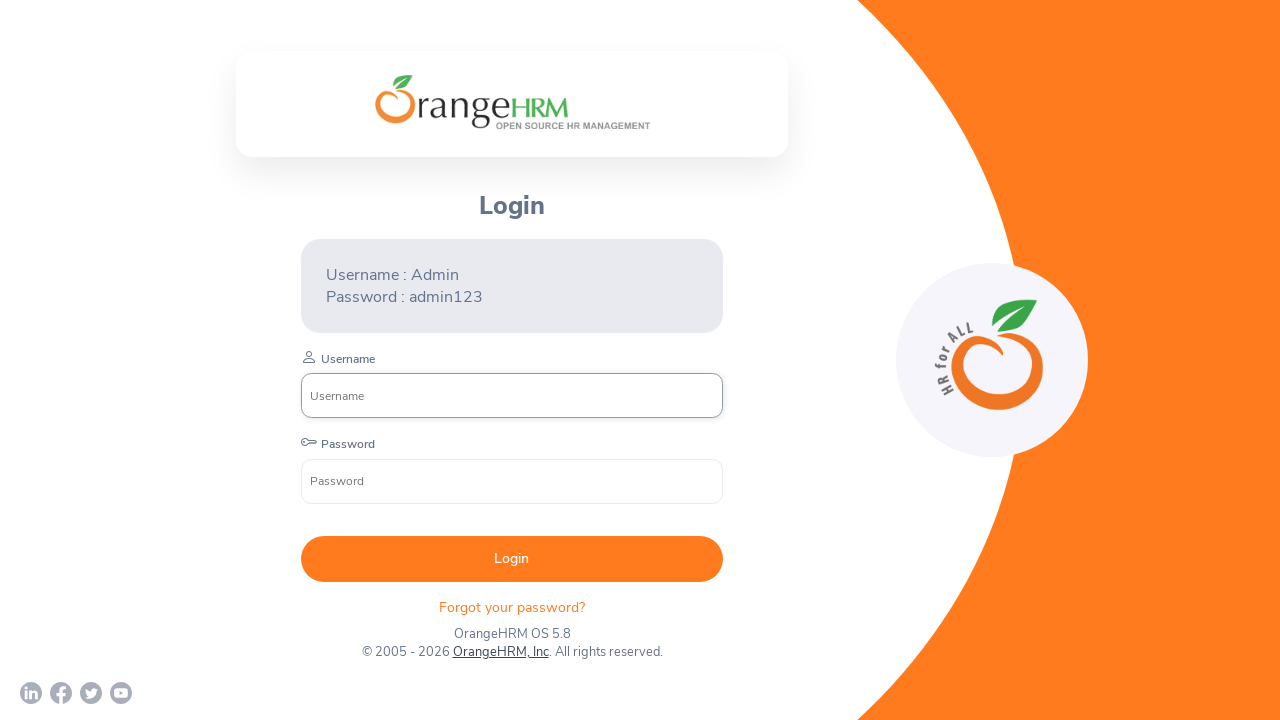

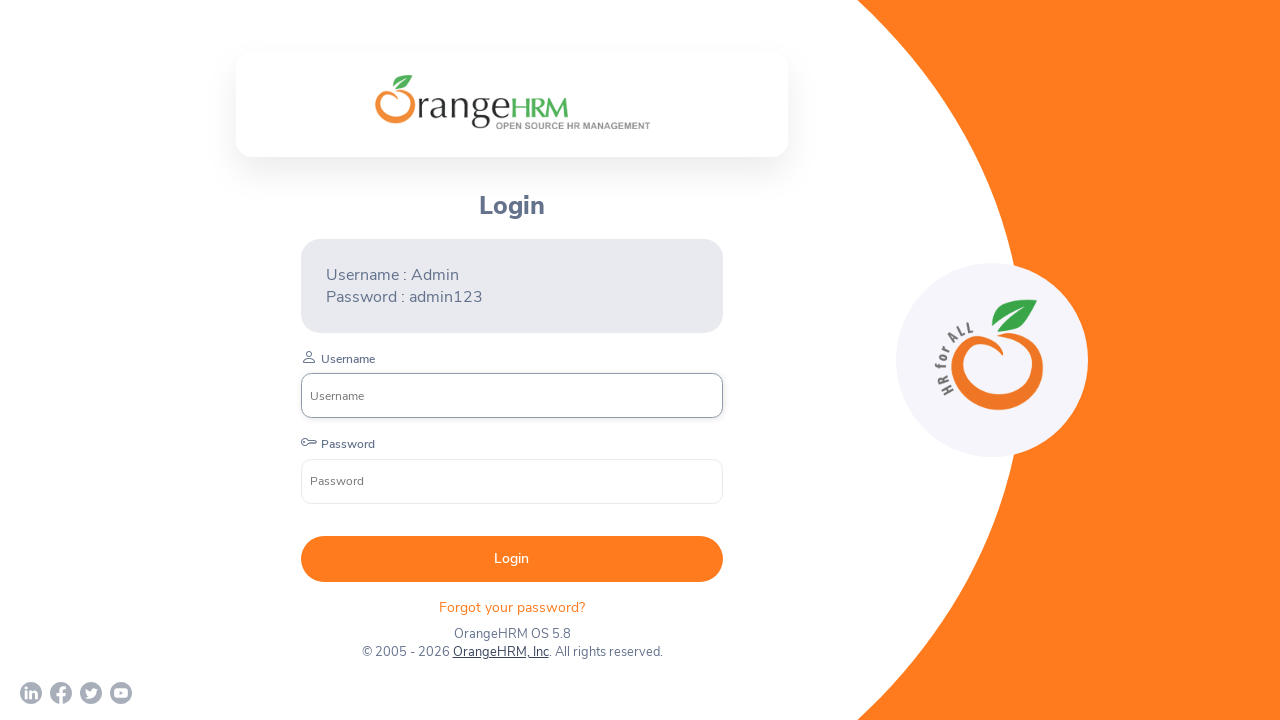